Tests multi-window handling by clicking a link to open a new tab, switching between windows, and verifying content in both windows

Starting URL: http://seleniumpractise.blogspot.com/2017/07/multiple-window-examples.html

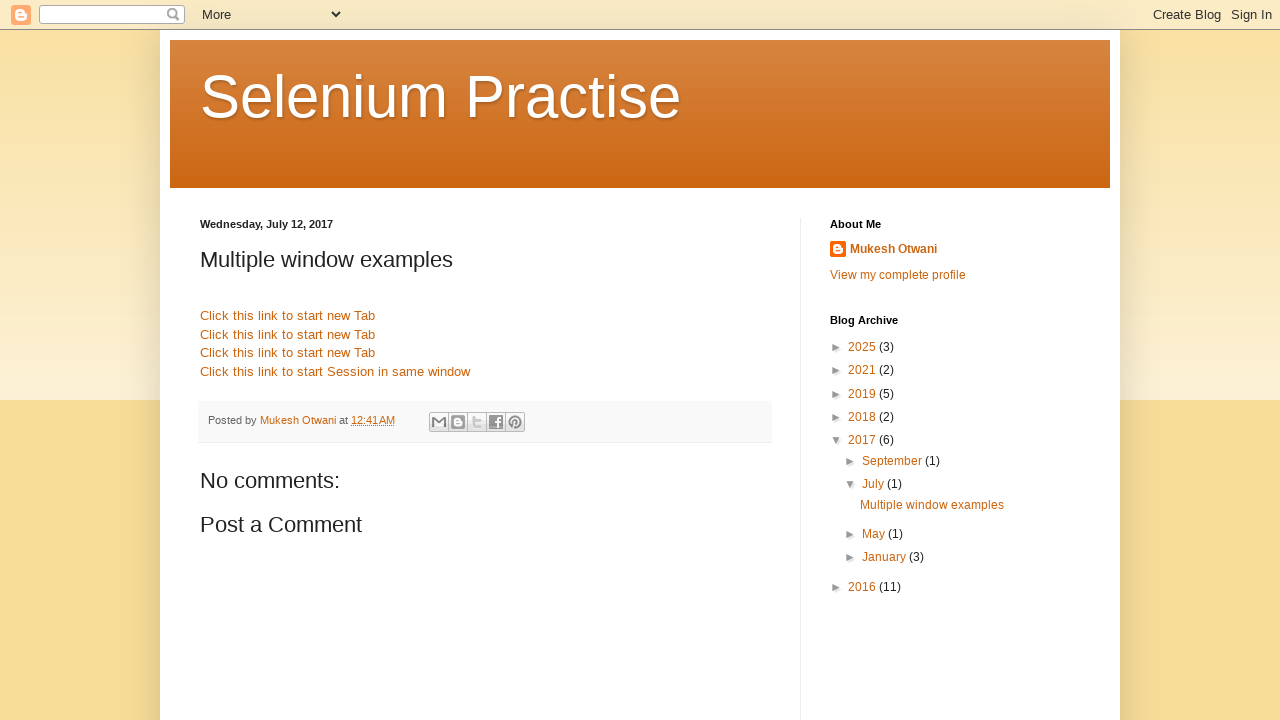

Clicked link to open new tab at (288, 353) on (//a[text()= ' Click this link to start new Tab '])[3]
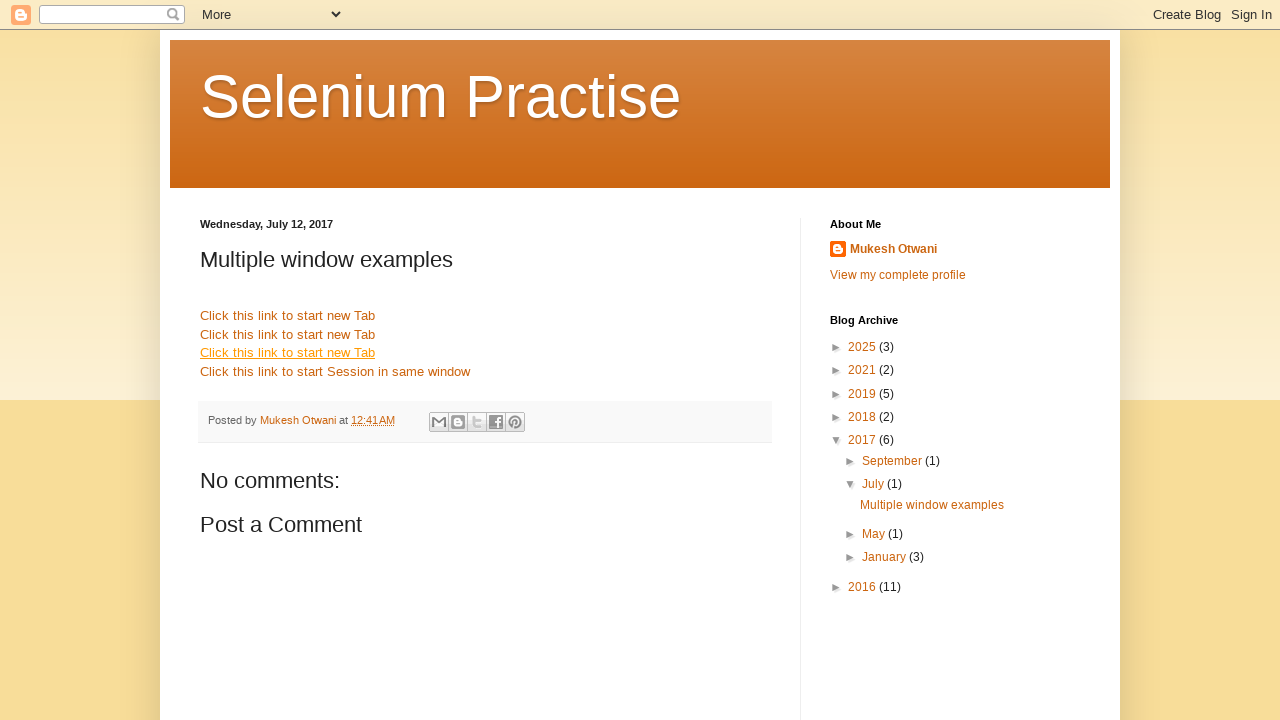

Retrieved title of new tab
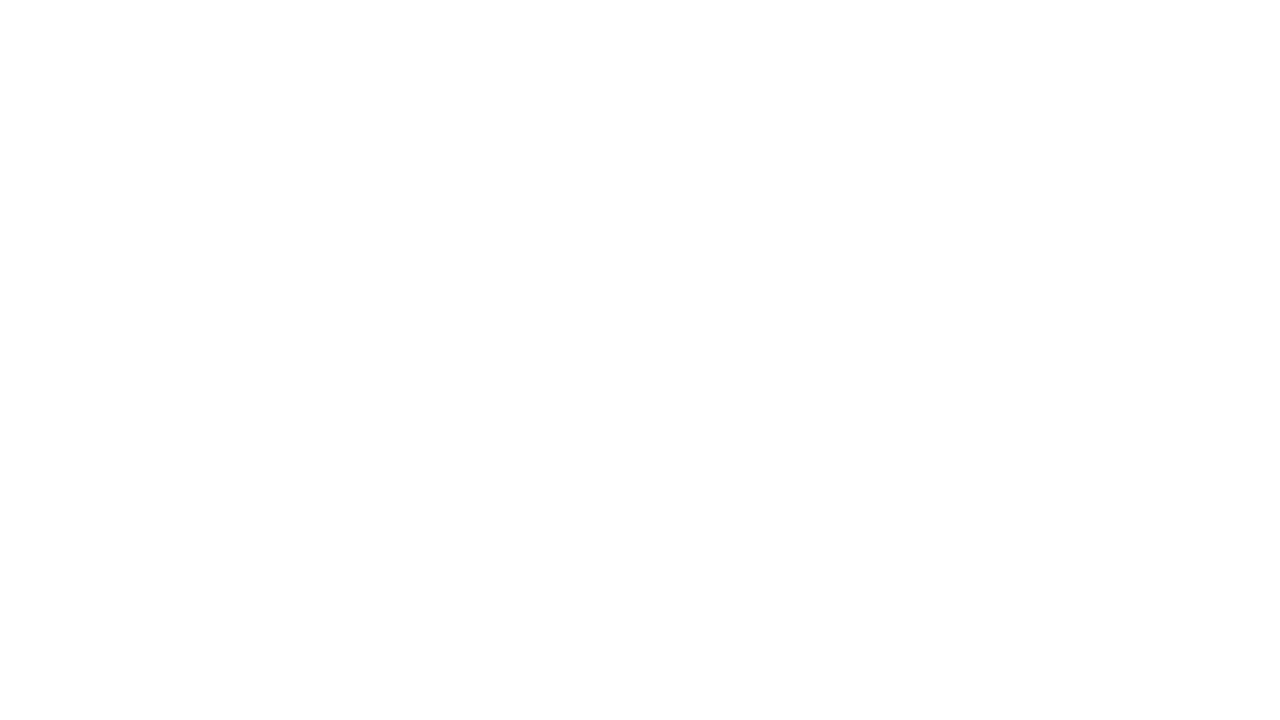

Retrieved URL of new tab
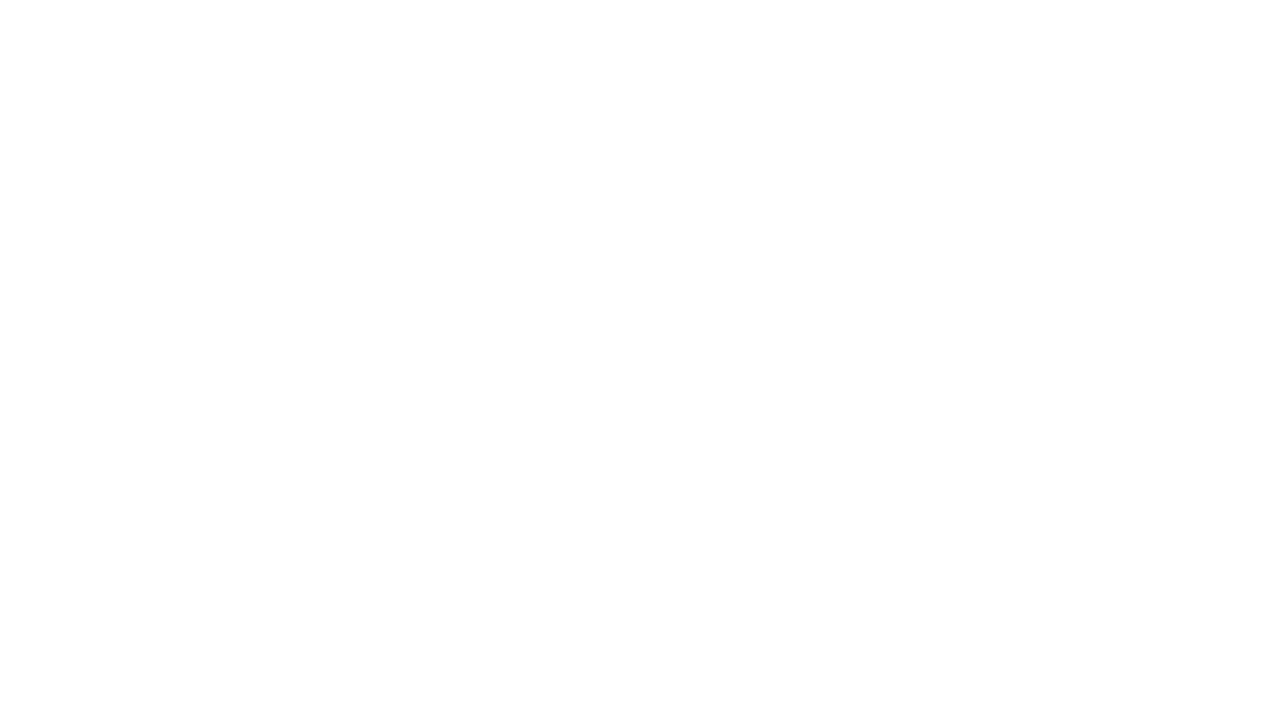

Retrieved title text from original window
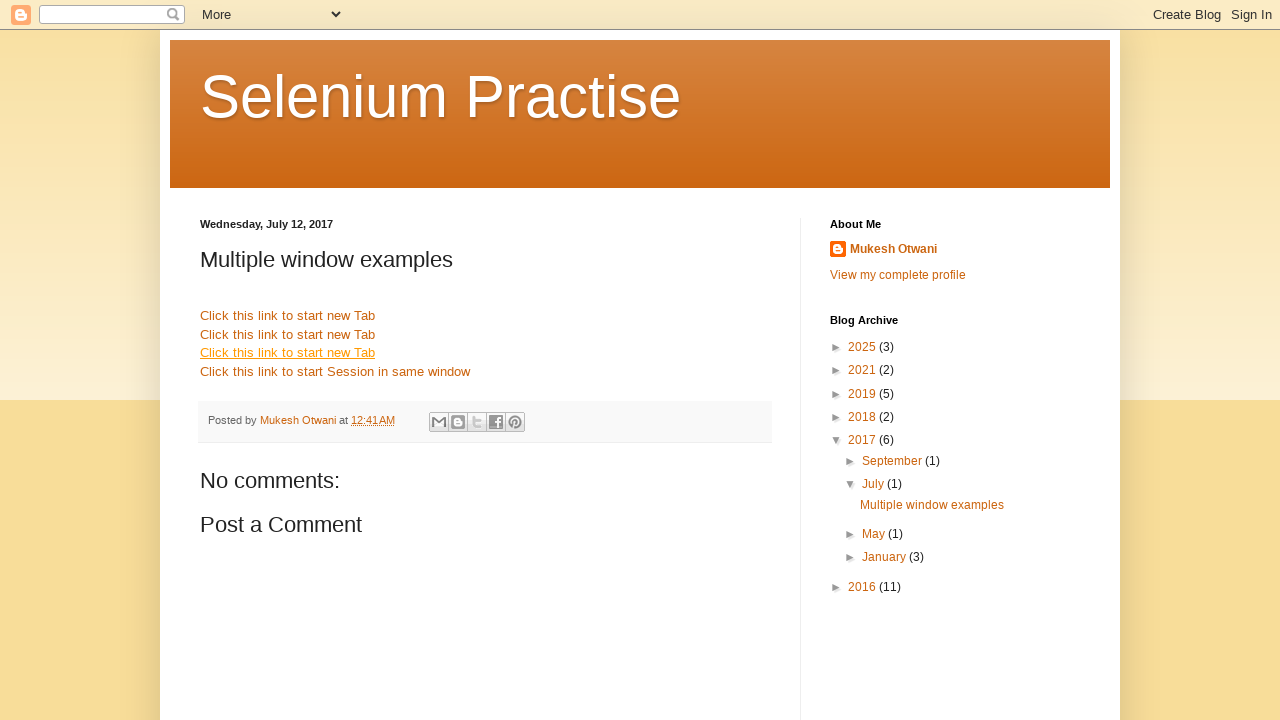

Retrieved title of original window
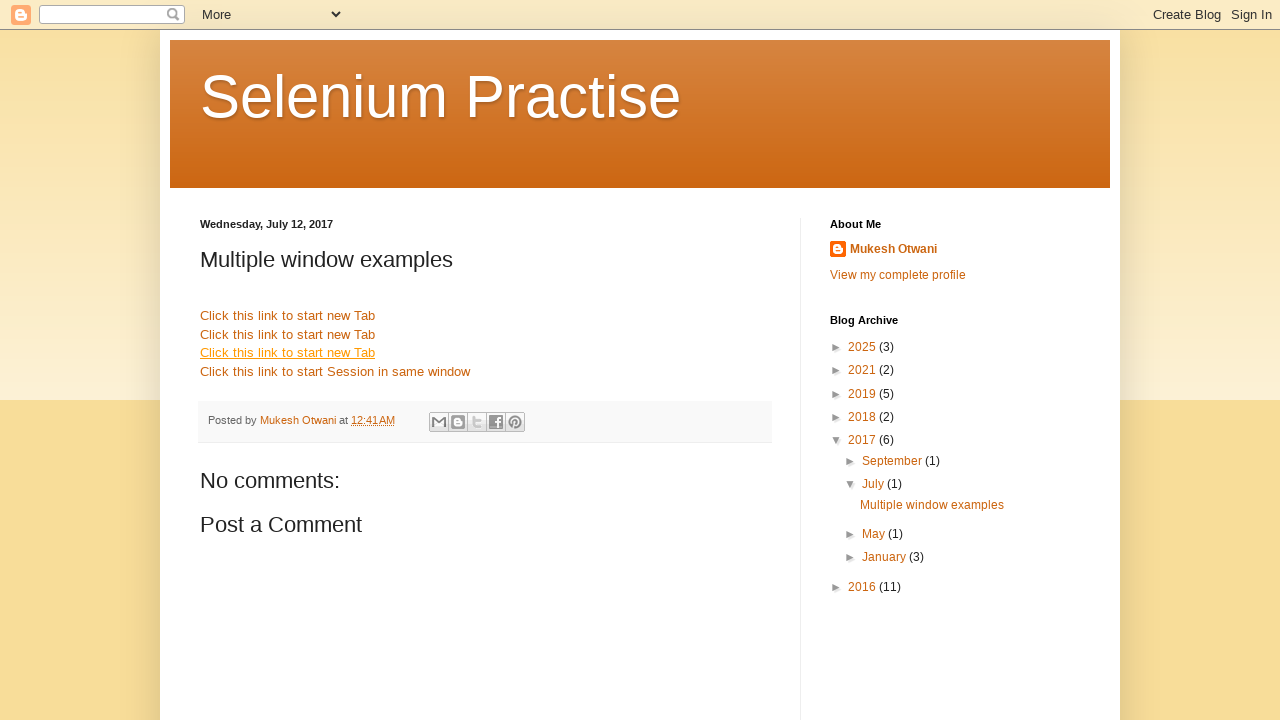

Retrieved URL of original window
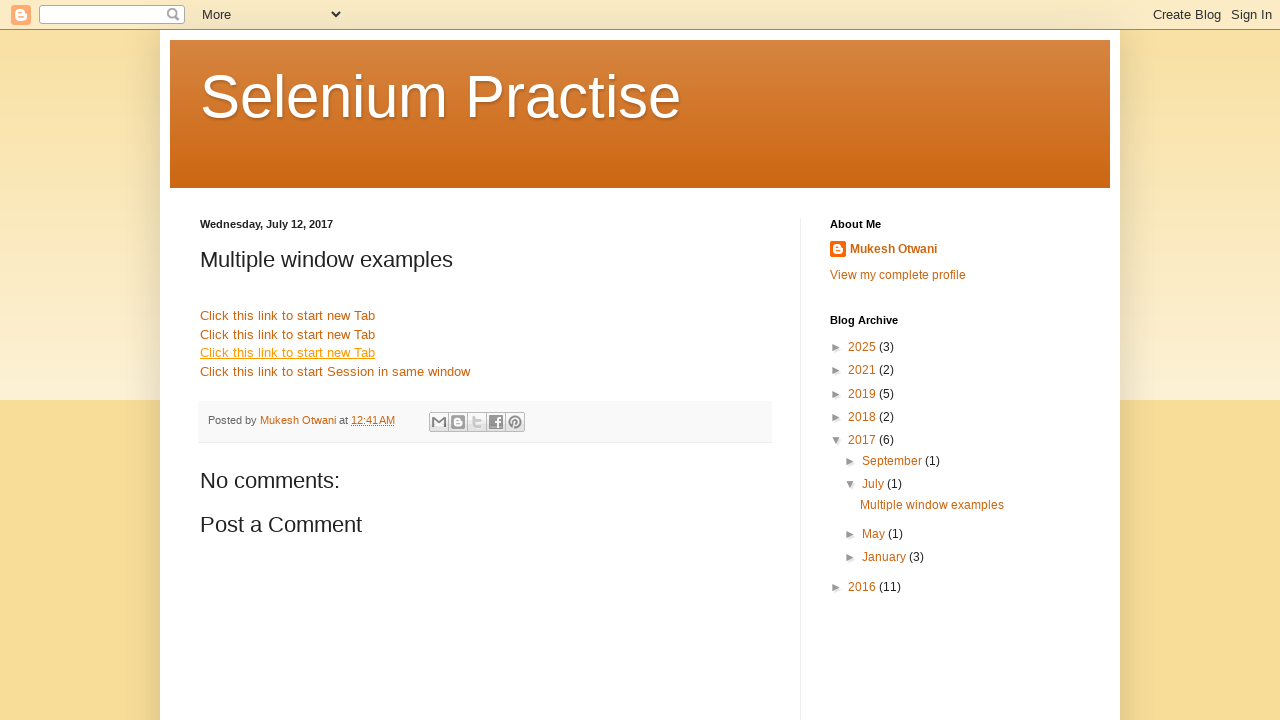

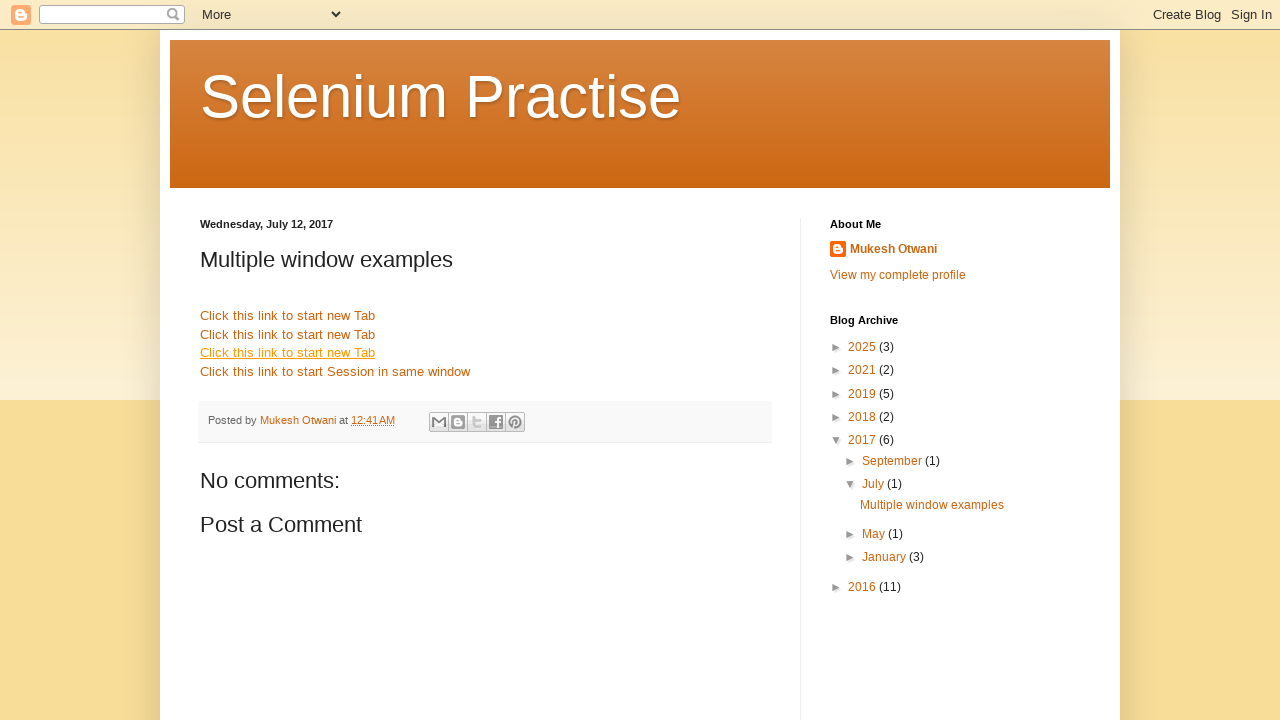